Tests passenger dropdown functionality by opening the passenger selector, incrementing the adult passenger count 3 times, and closing the dropdown.

Starting URL: https://rahulshettyacademy.com/dropdownsPractise/

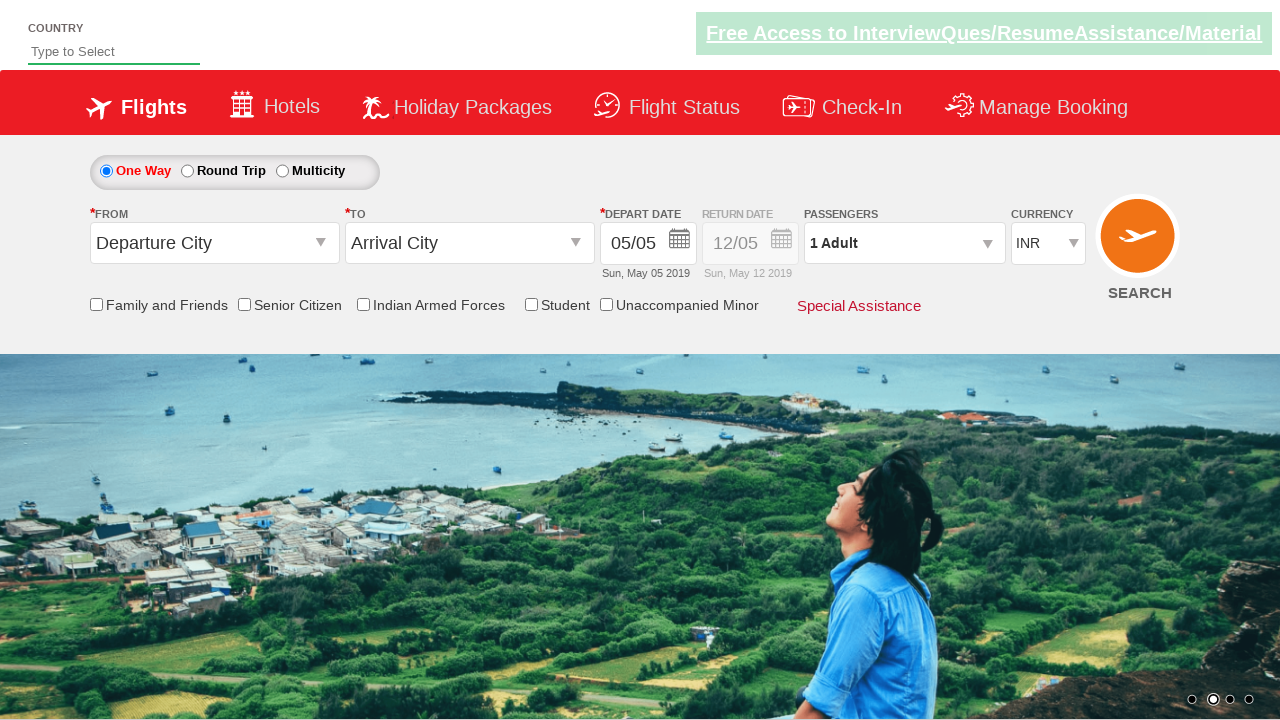

Clicked passenger info dropdown to open passenger selector at (904, 243) on #divpaxinfo
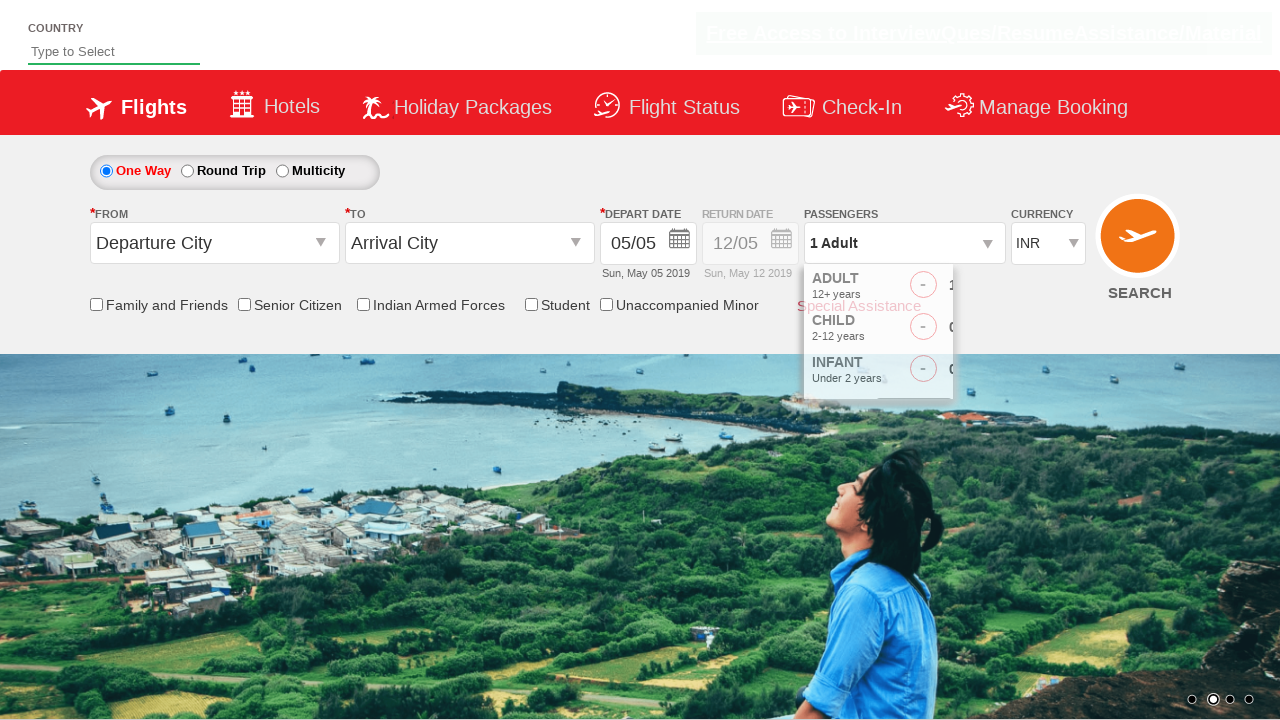

Waited for adult increment button to be visible in dropdown
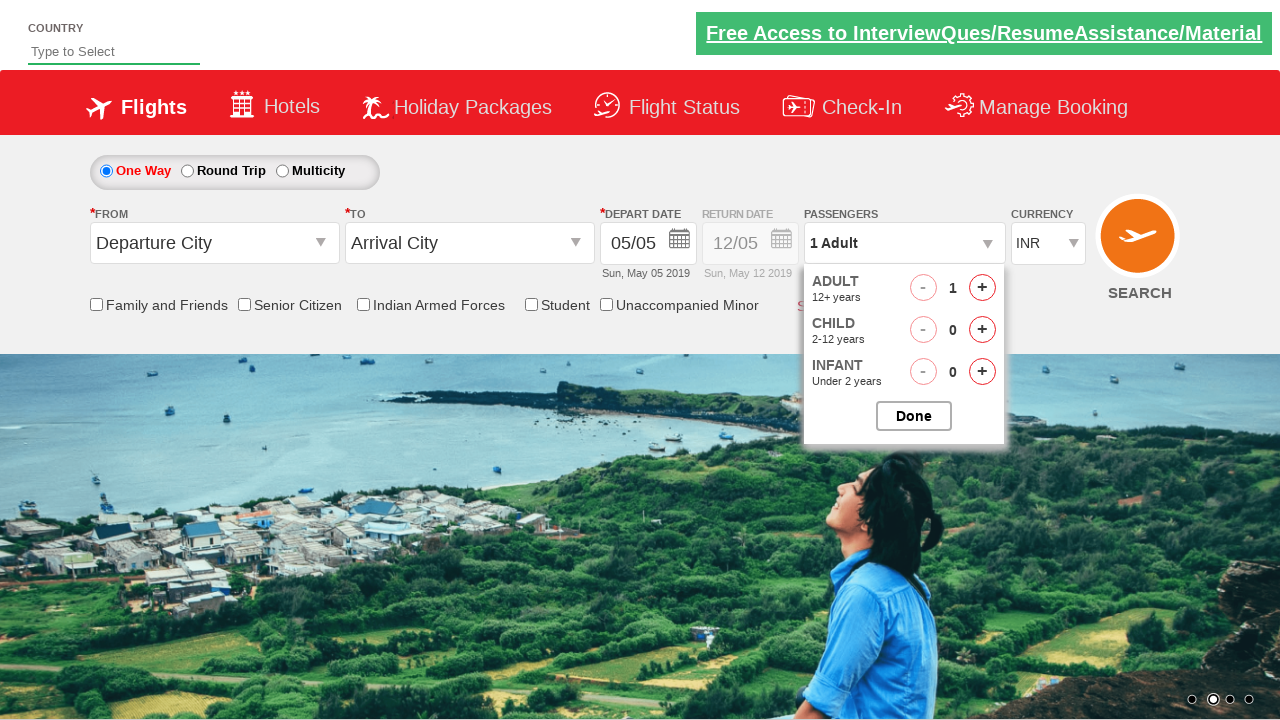

Incremented adult passenger count (iteration 1 of 3) at (982, 288) on #hrefIncAdt
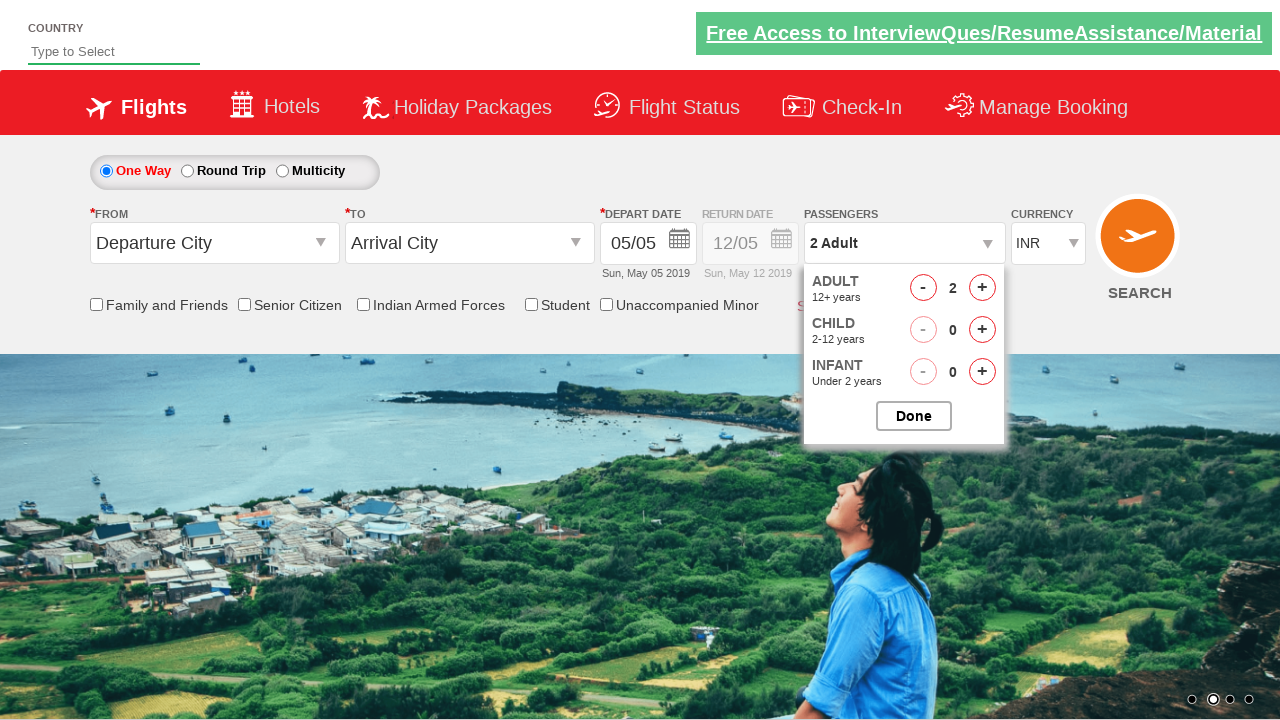

Incremented adult passenger count (iteration 2 of 3) at (982, 288) on #hrefIncAdt
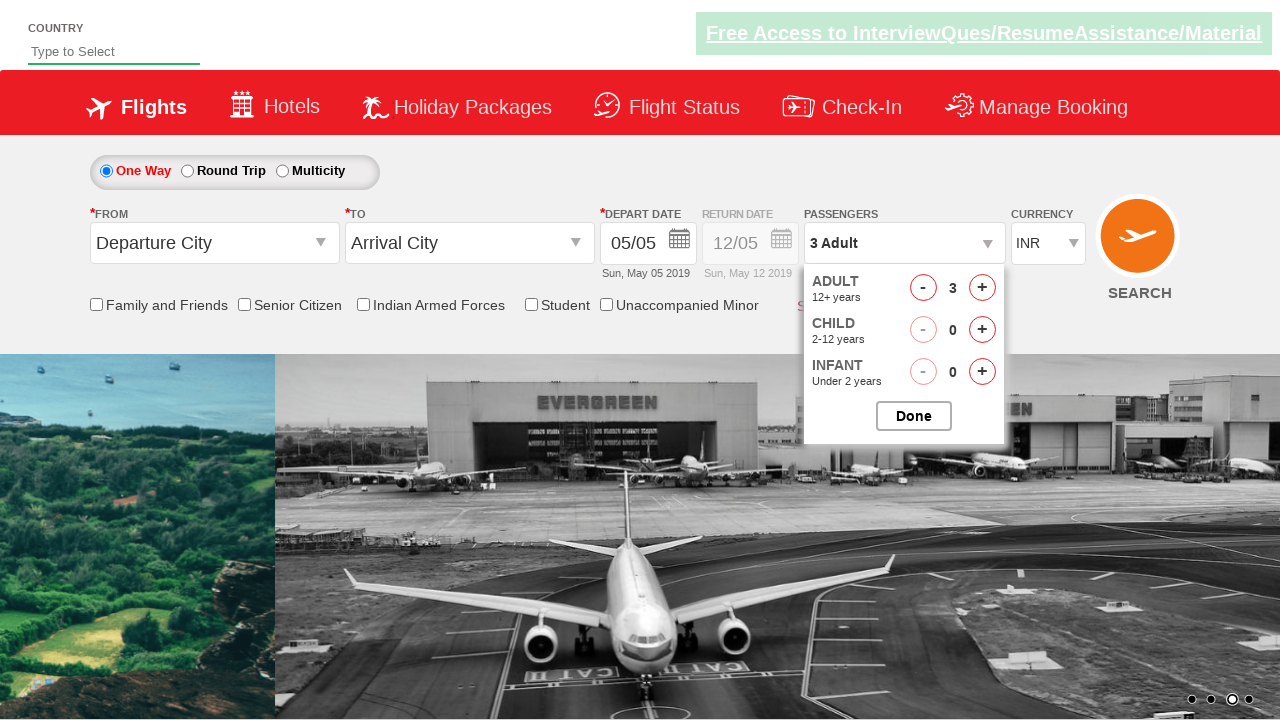

Incremented adult passenger count (iteration 3 of 3) at (982, 288) on #hrefIncAdt
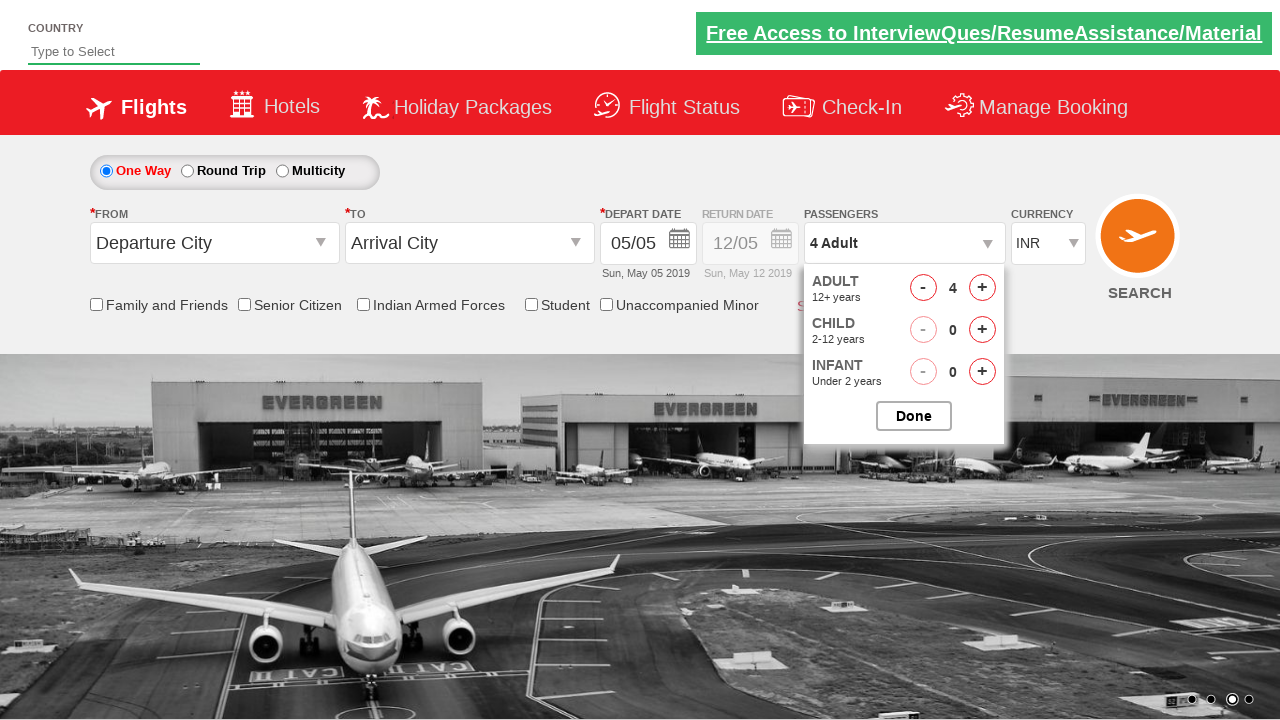

Closed passenger dropdown by clicking close button at (914, 416) on #btnclosepaxoption
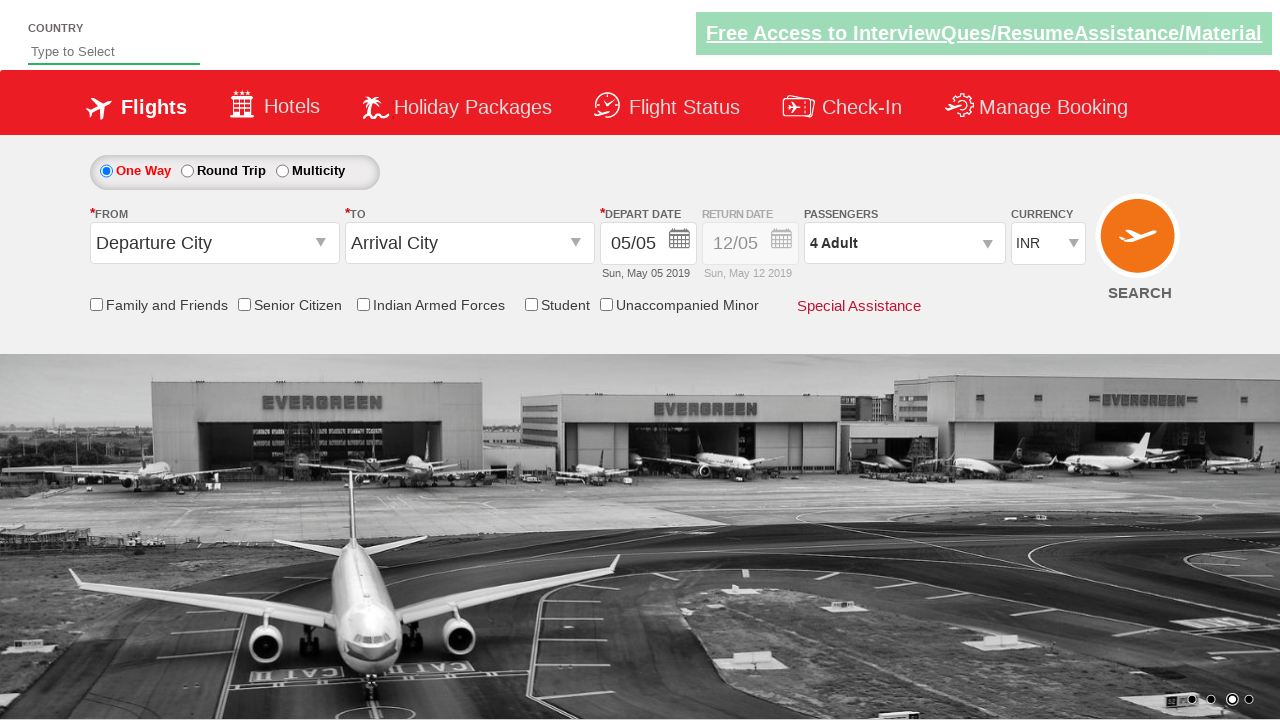

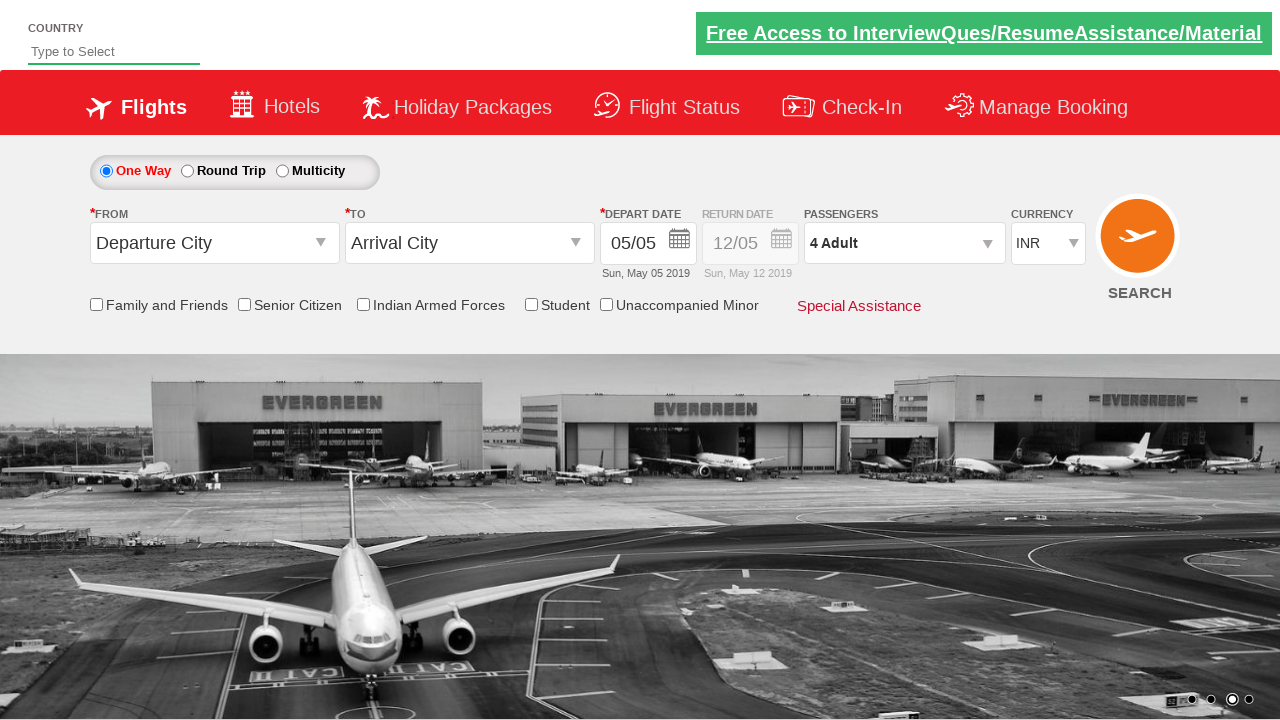